Navigates to a graphics card product listing page on Kabum e-commerce site, waits for products to load, then navigates to the next page using pagination.

Starting URL: https://www.kabum.com.br/hardware/placa-de-video-vga

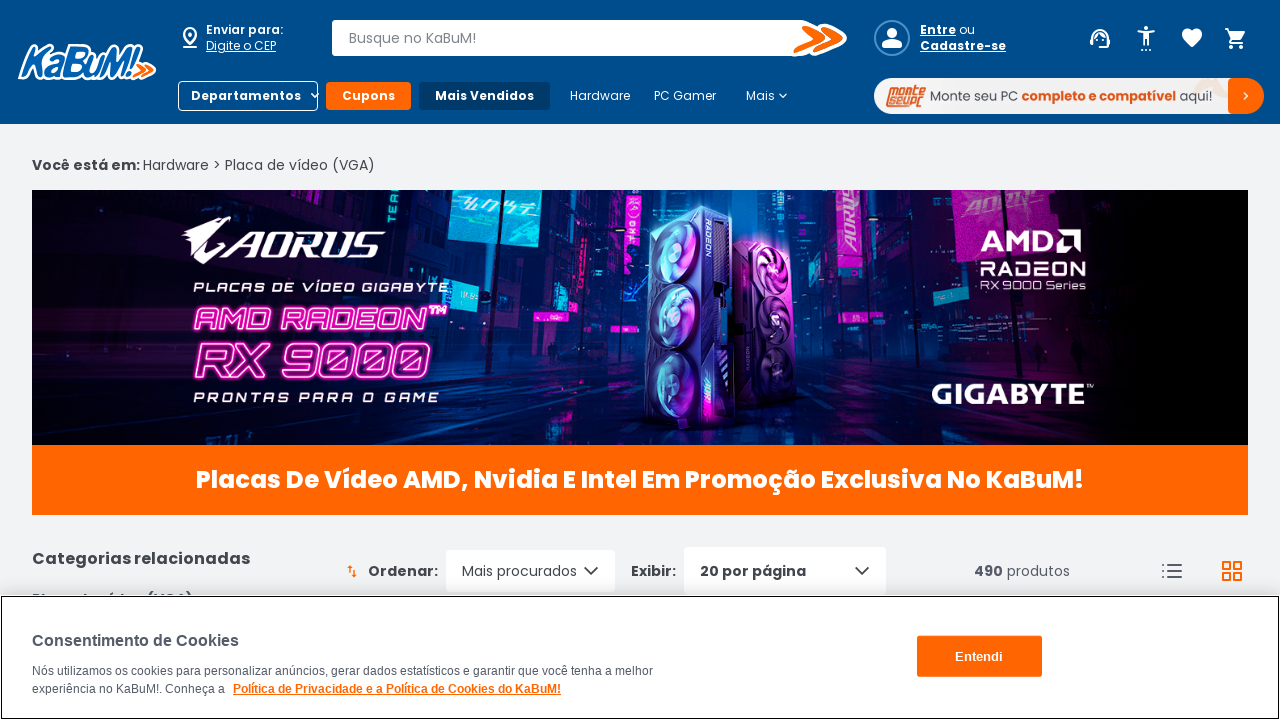

Waited for product cards to load on graphics card listing page
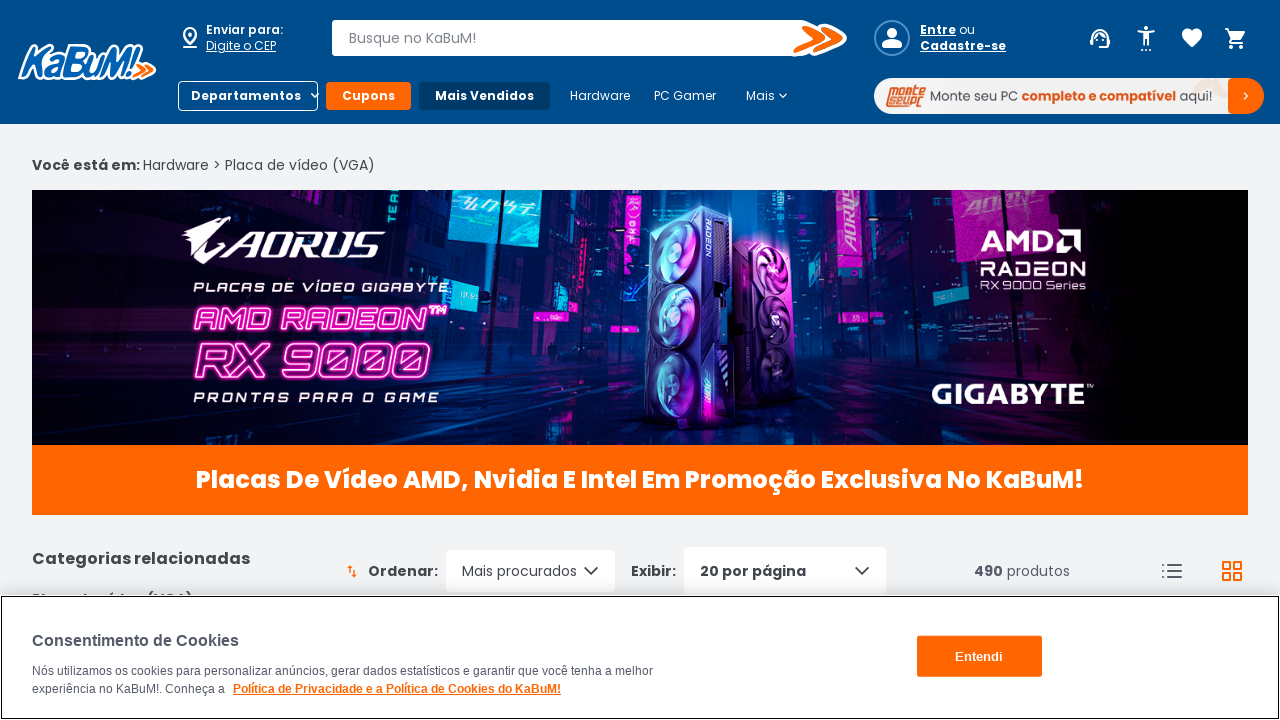

Waited for product name elements to become visible
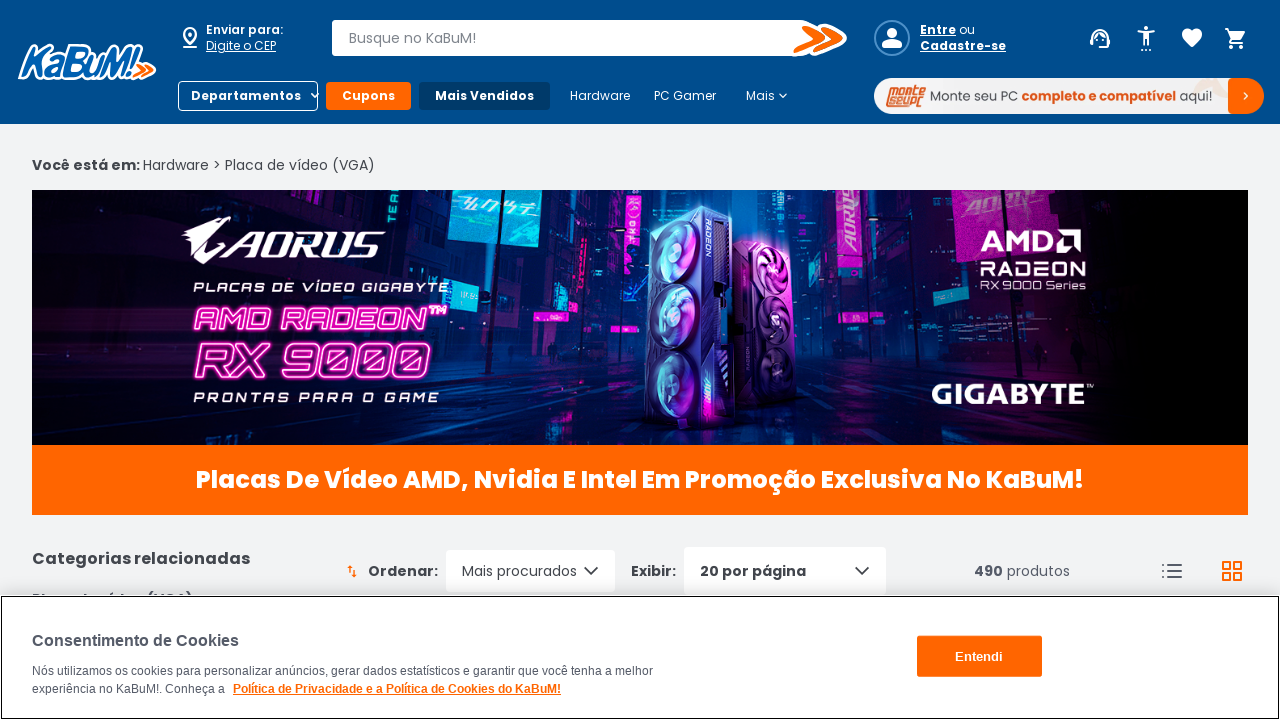

Clicked the next page pagination button at (969, 361) on a.nextLink
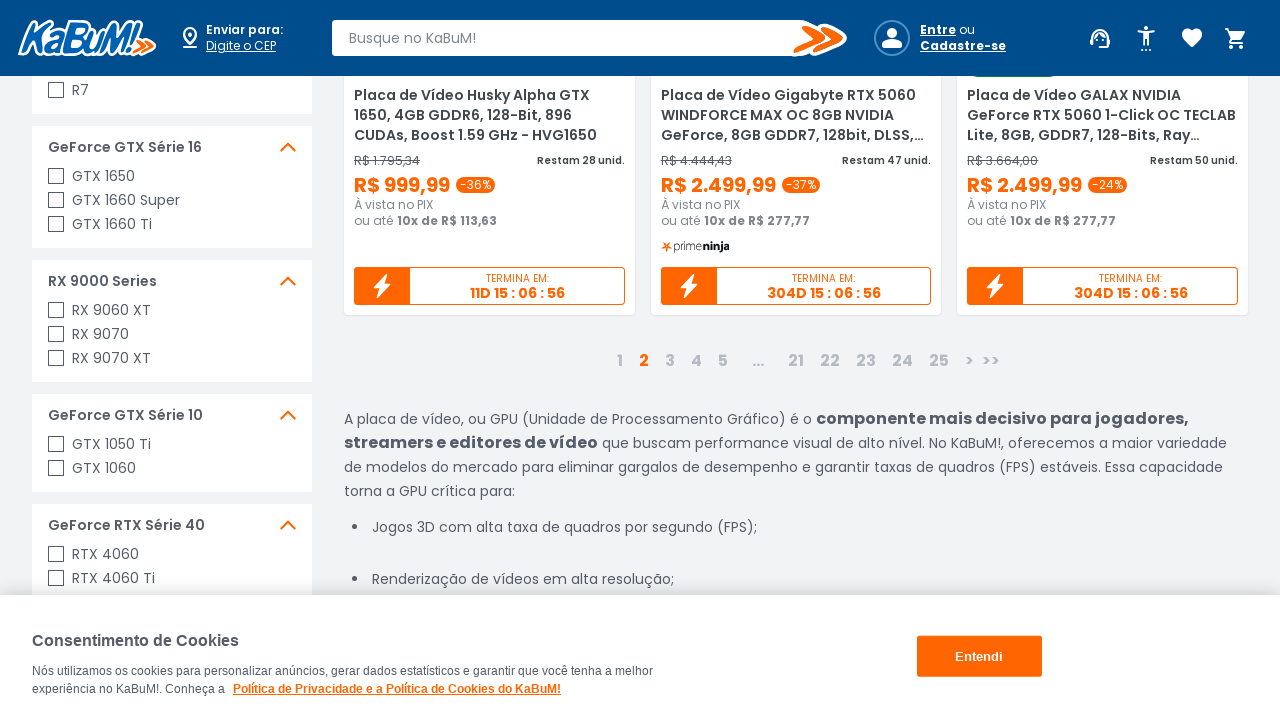

Waited for product cards to load on the next page
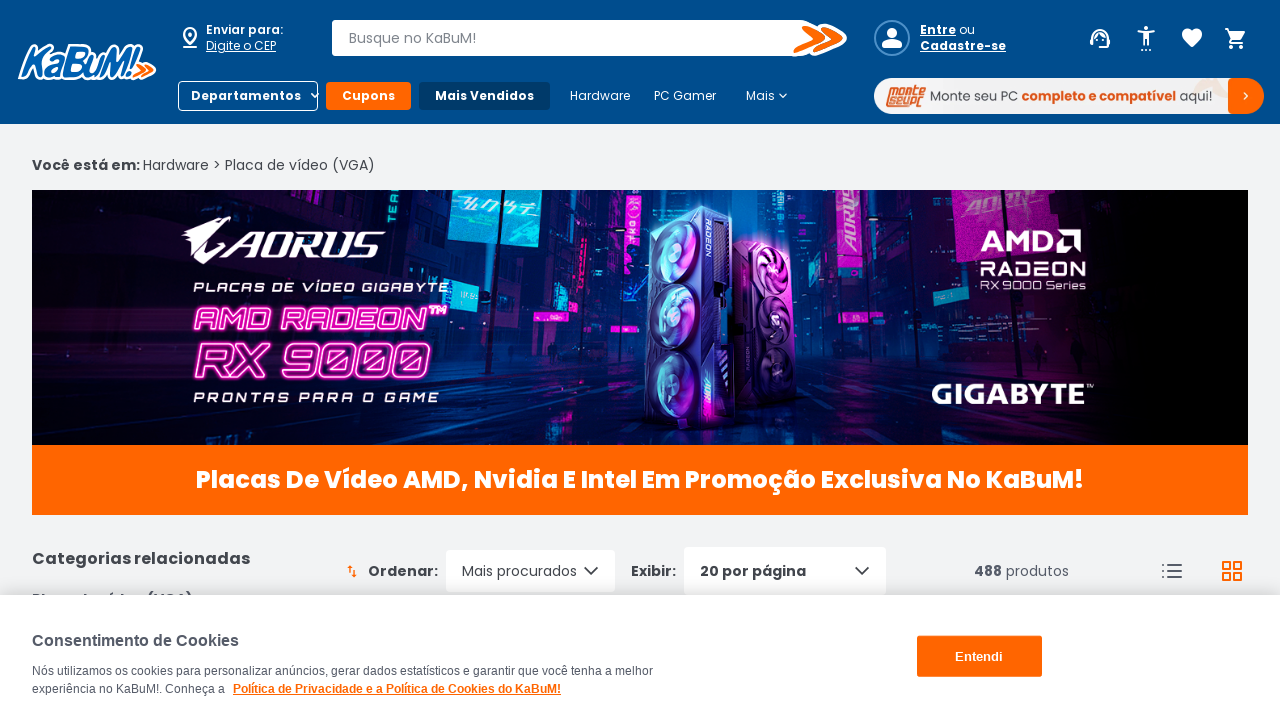

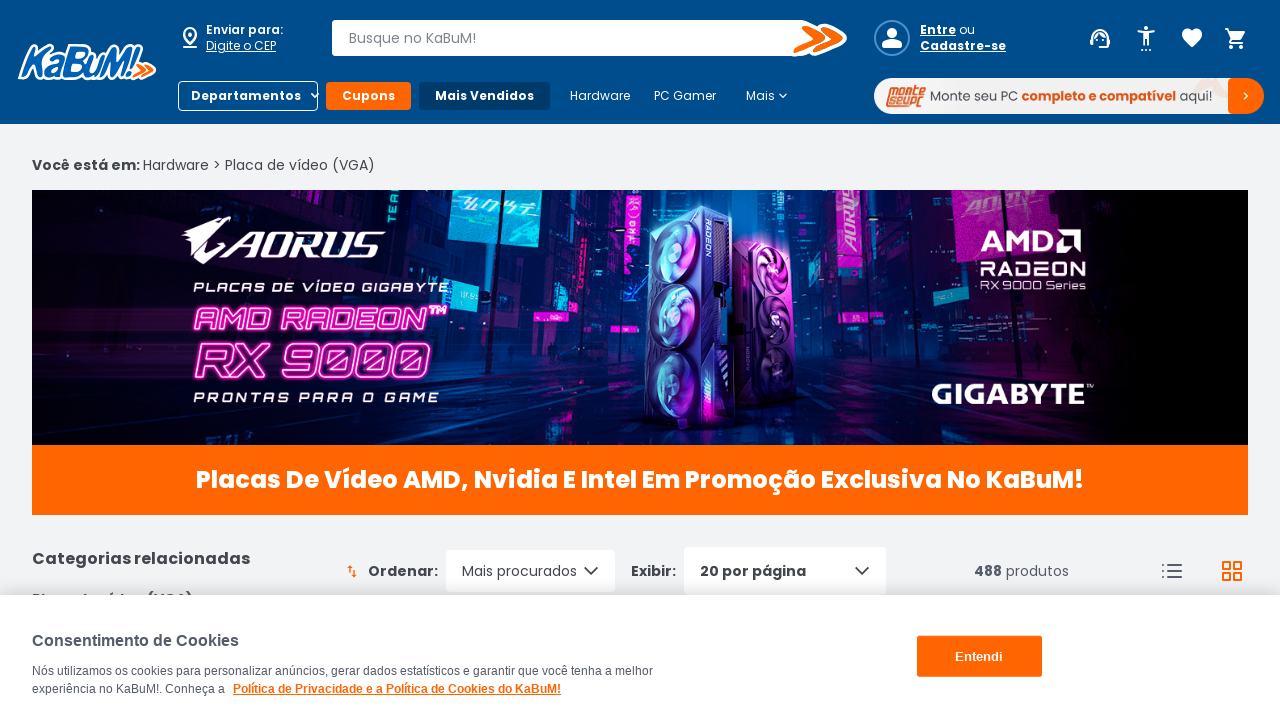